Tests a data types form by filling in personal information fields (name, address, contact details, job info) and submitting to verify form validation - checking that filled fields show success and the unfilled zip code field shows danger/error state.

Starting URL: https://bonigarcia.dev/selenium-webdriver-java/data-types.html

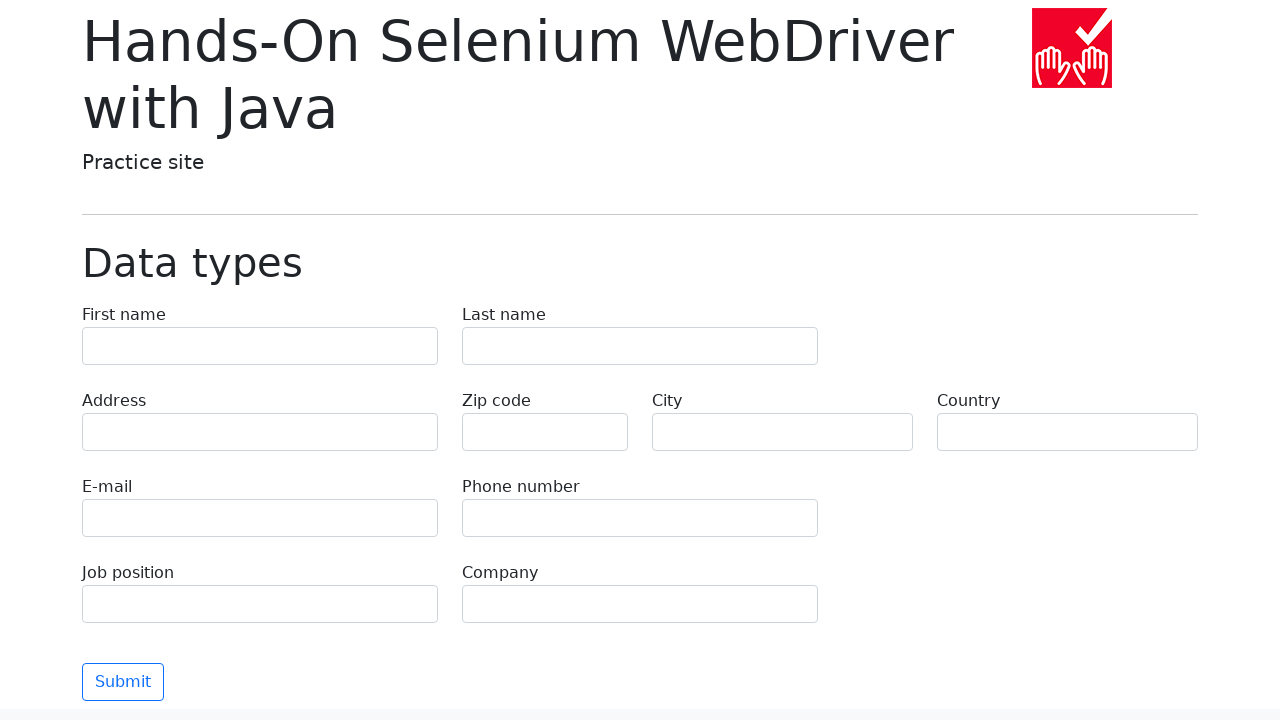

Filled first name field with 'Иван' on .form-control[name="first-name"]
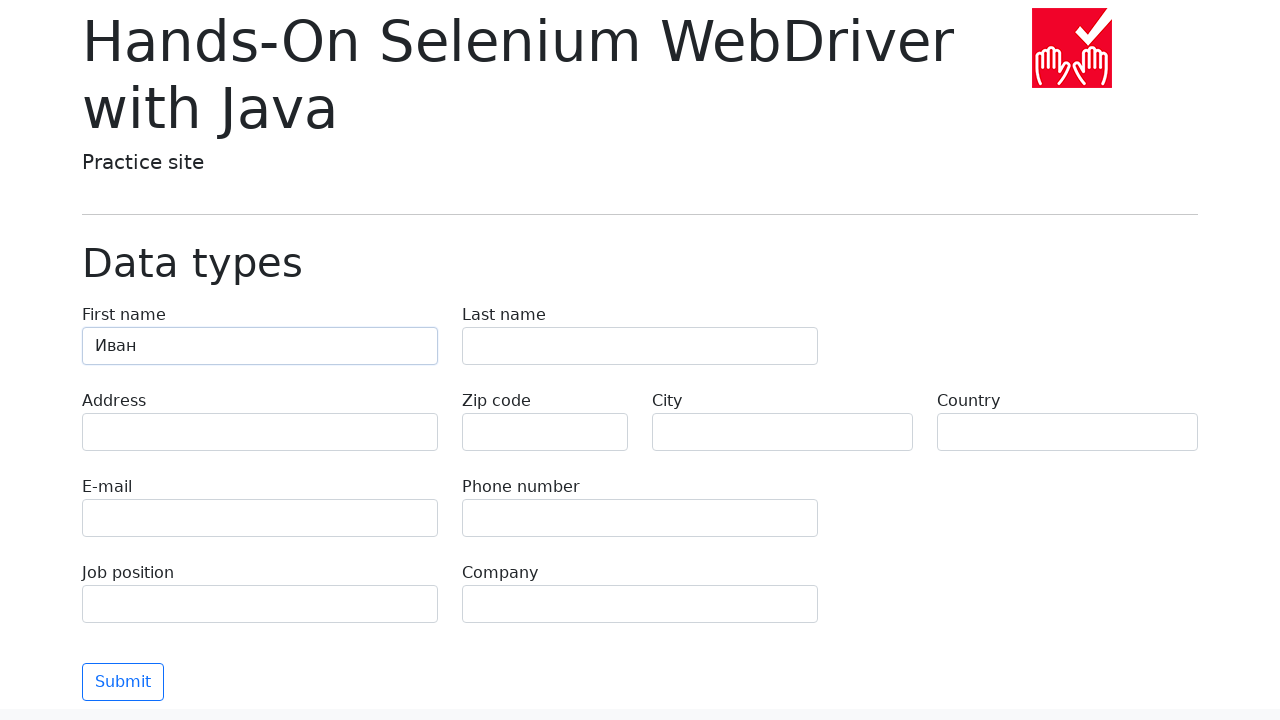

Filled last name field with 'Петров' on .form-control[name="last-name"]
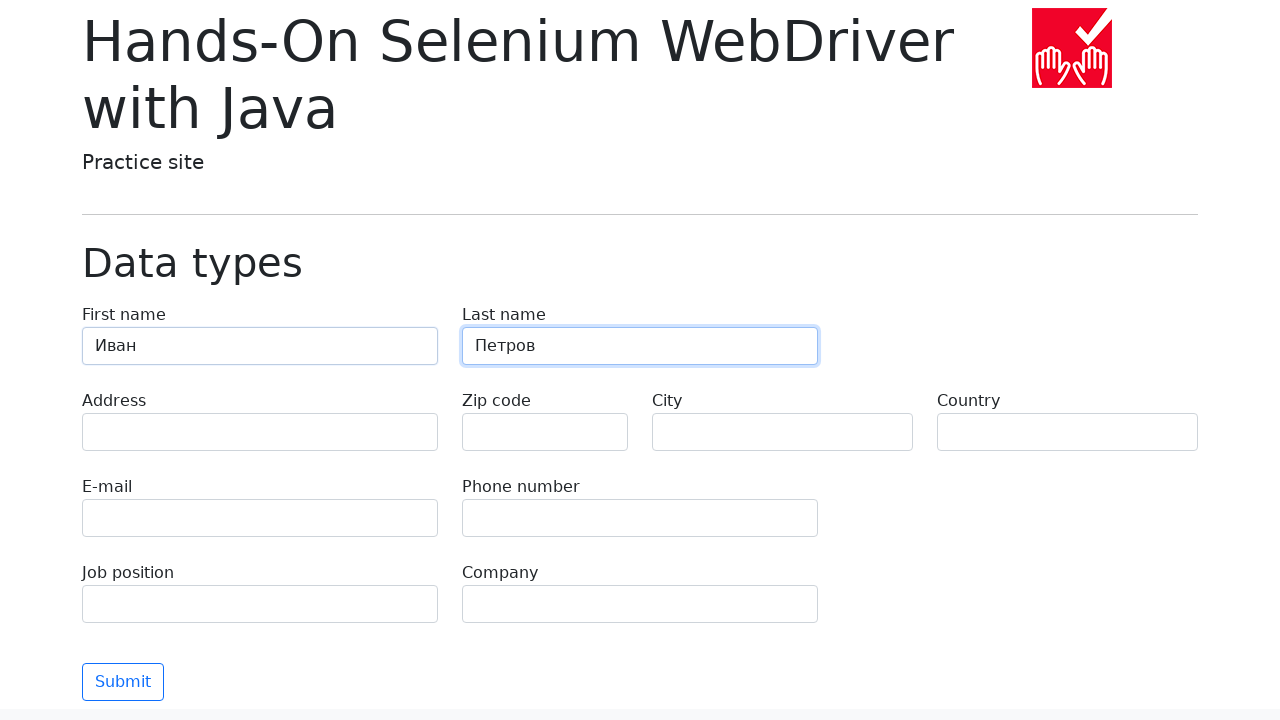

Filled address field with 'Ленина, 55-3' on .form-control[name="address"]
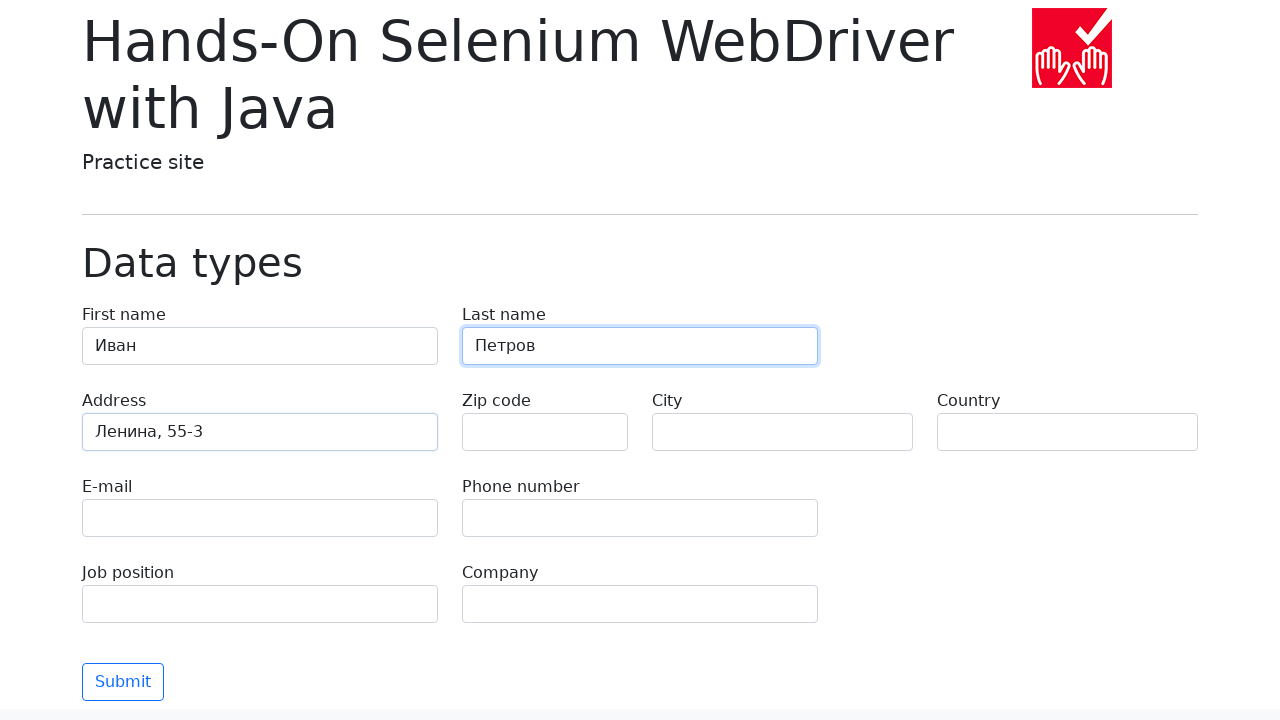

Filled city field with 'Москва' on .form-control[name="city"]
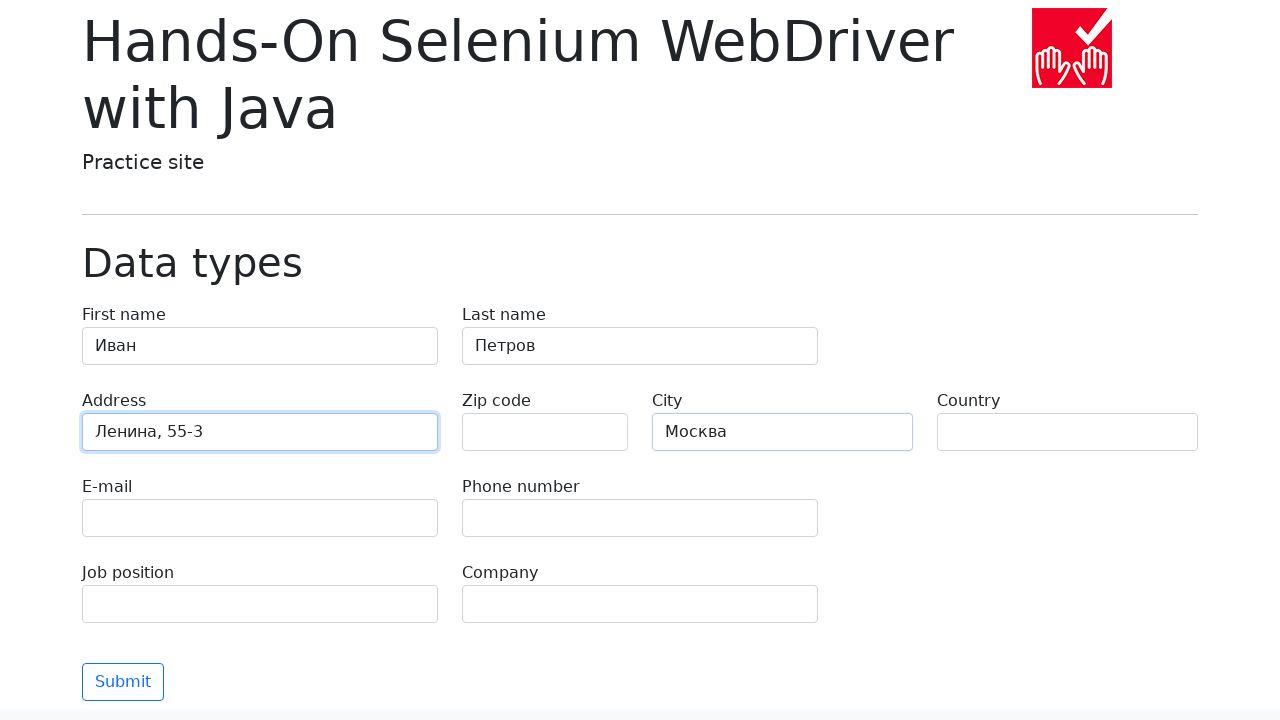

Filled country field with 'Россия' on .form-control[name="country"]
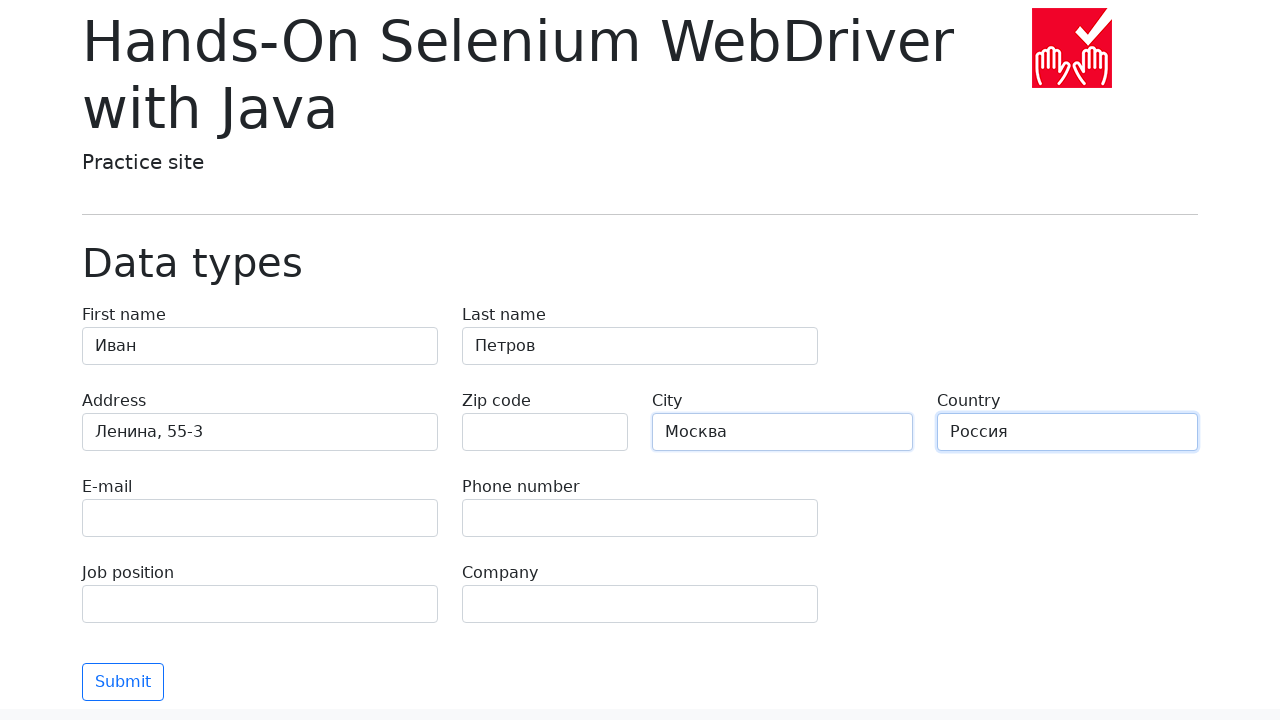

Filled email field with 'test@skypro.com' on .form-control[name="e-mail"]
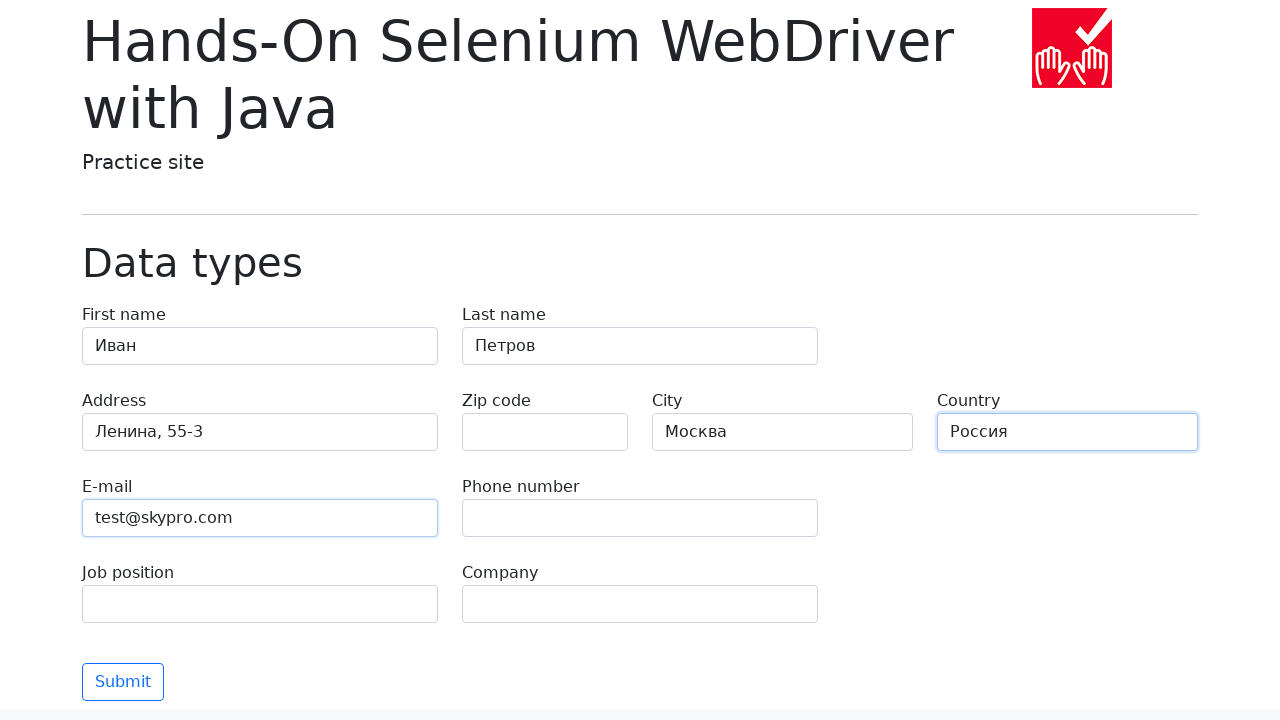

Filled phone field with '+7985899998787' on .form-control[name="phone"]
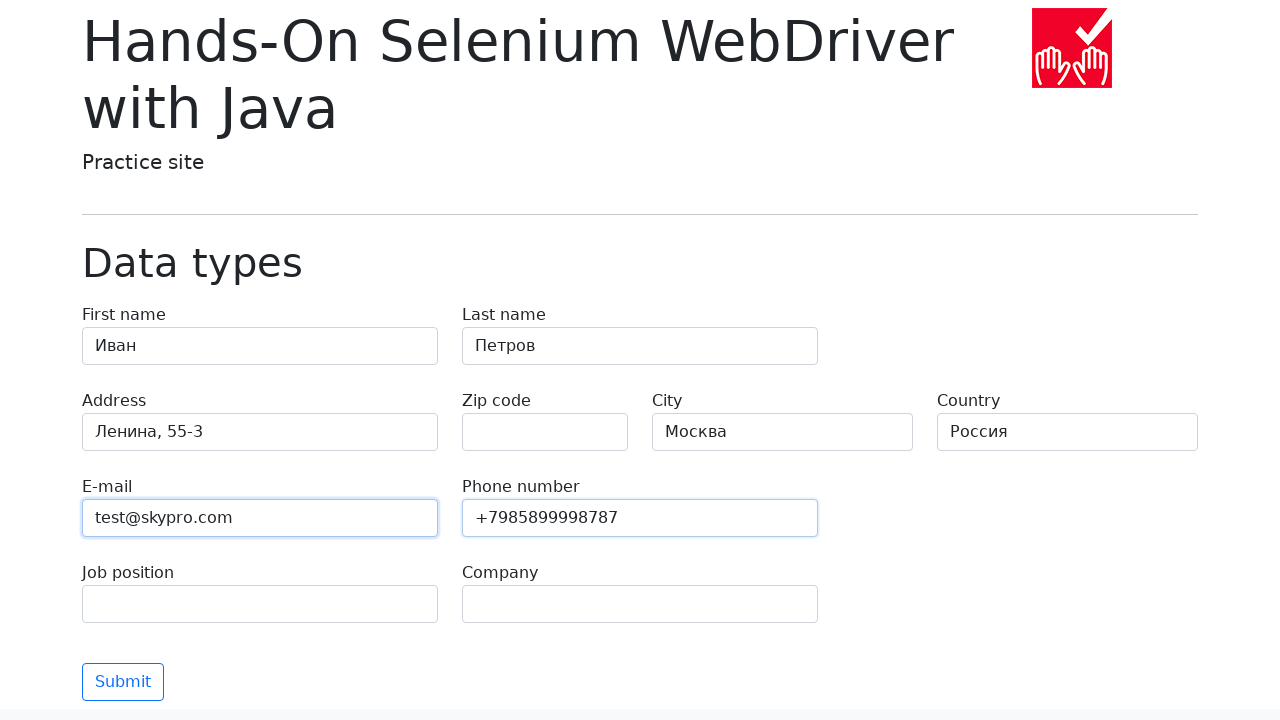

Filled job position field with 'QA' on .form-control[name="job-position"]
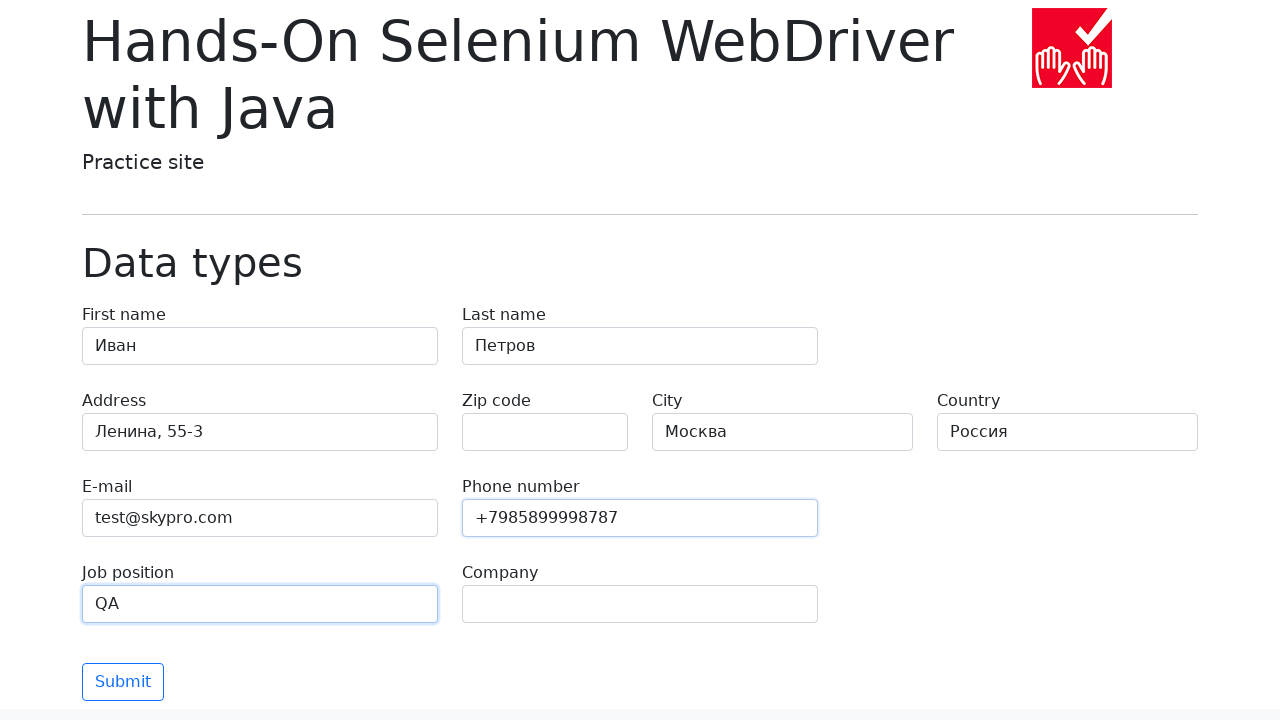

Filled company field with 'SkyPro' on .form-control[name="company"]
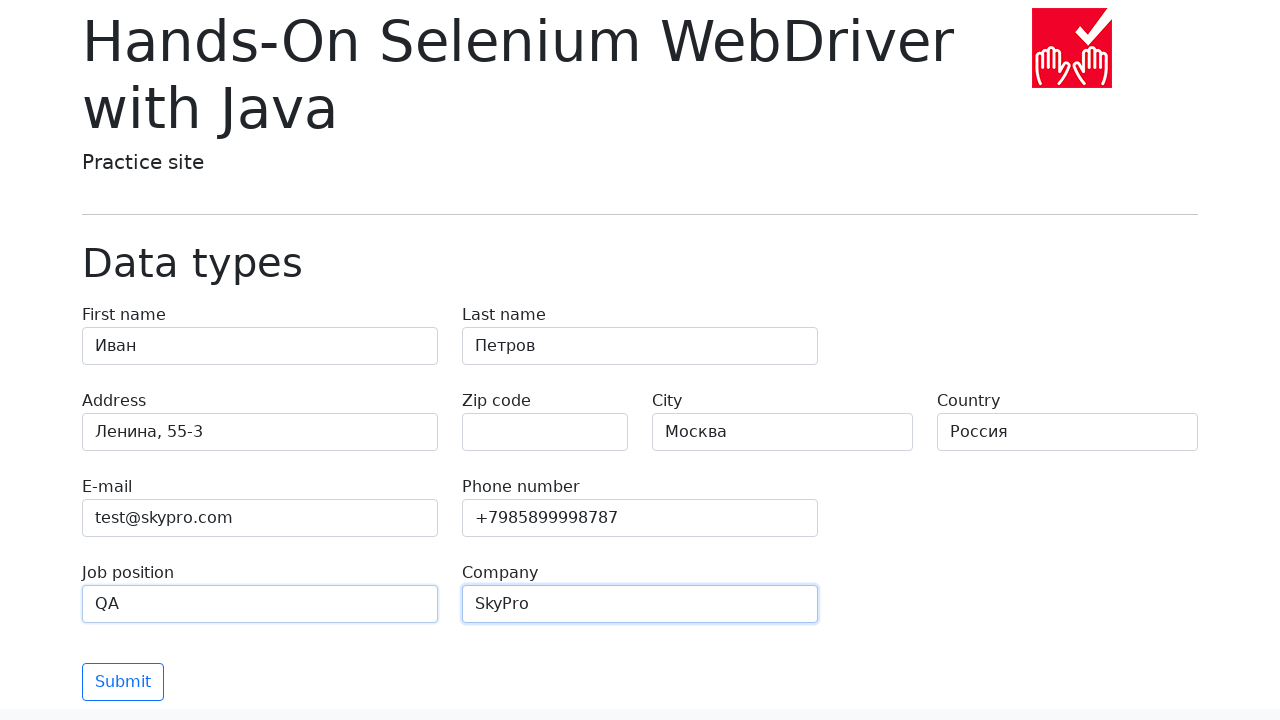

Clicked submit button to submit form at (123, 682) on button[type="submit"]
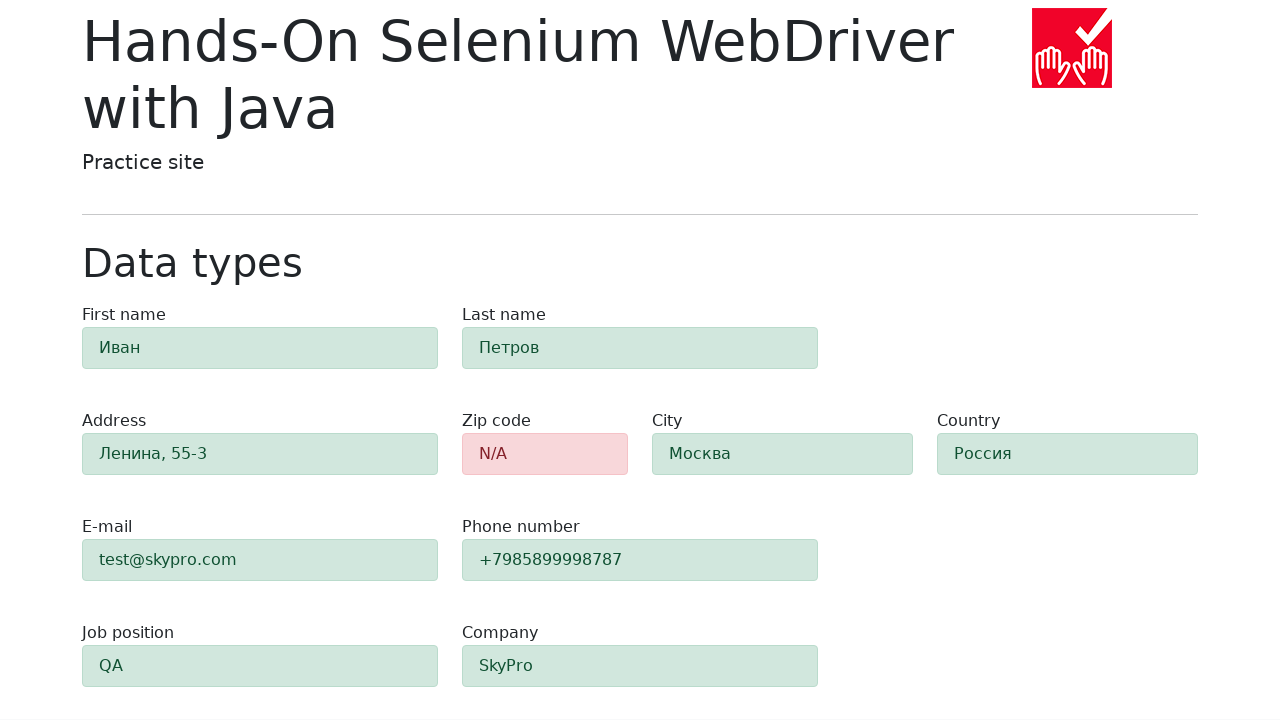

Form validation completed - zip code field shows error state as expected
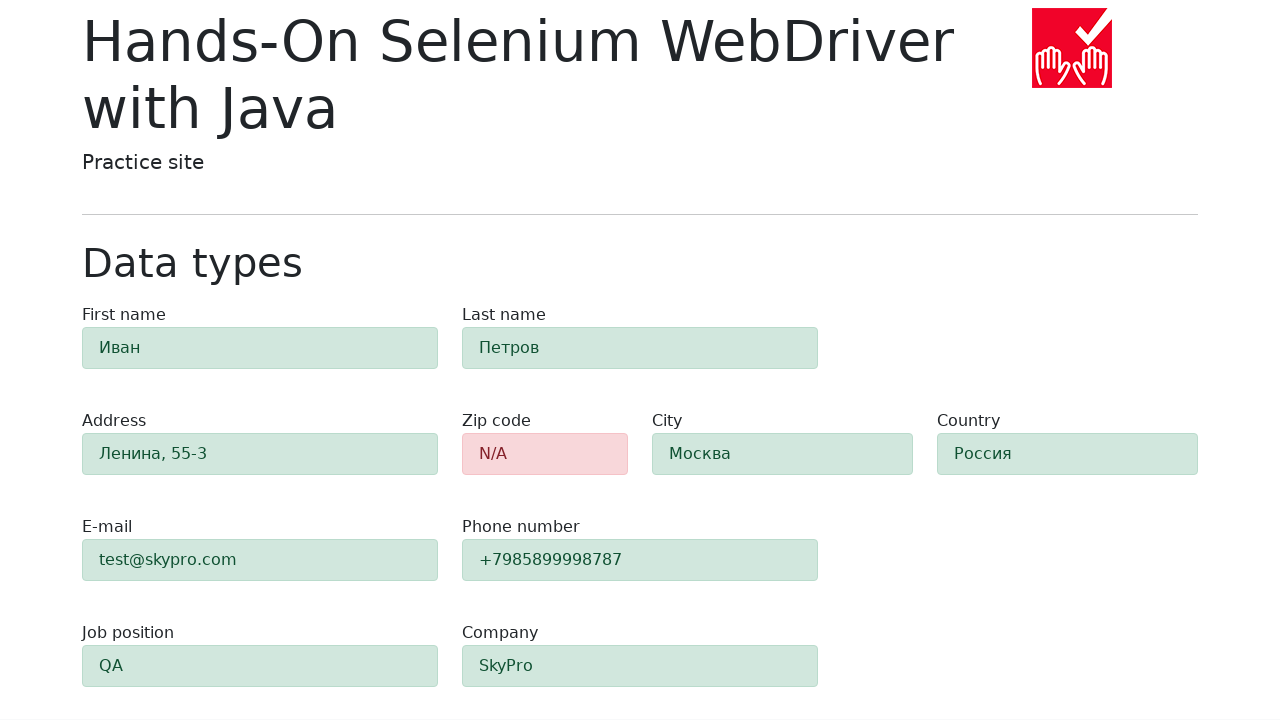

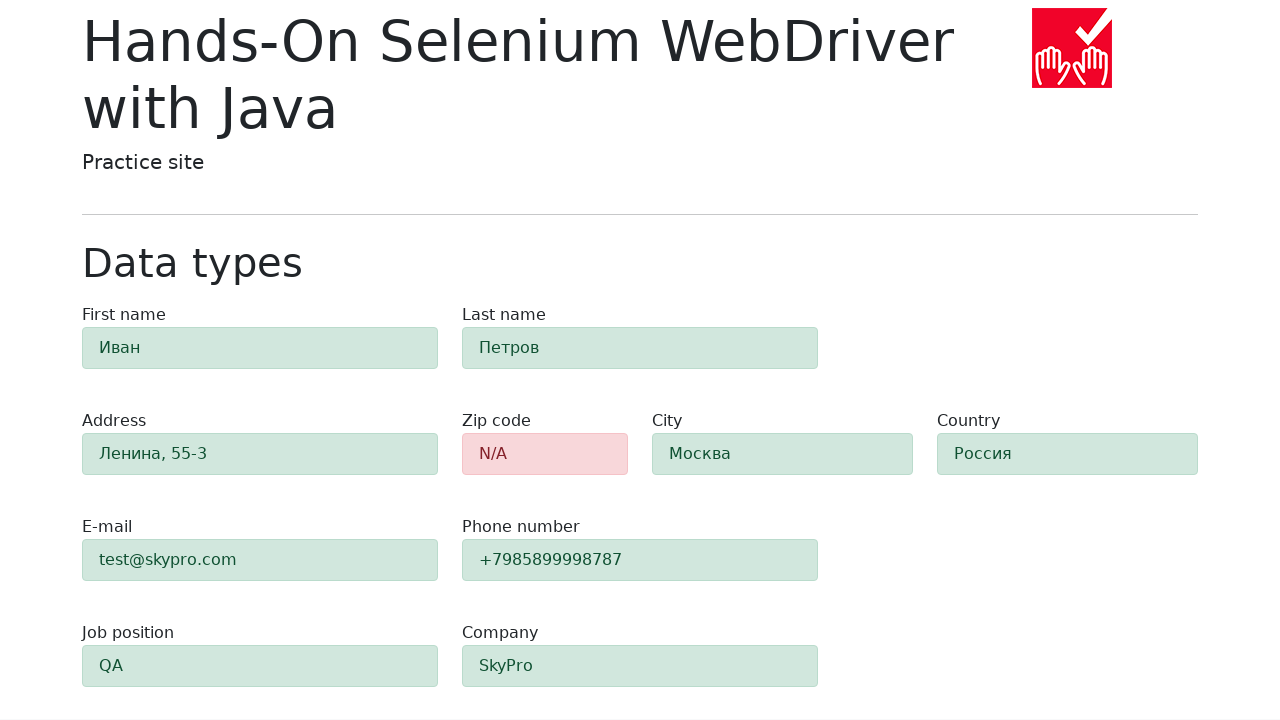